Tests a todo application by checking off items, adding a new todo item, verifying it was added, and archiving completed todos

Starting URL: http://crossbrowsertesting.github.io/todo-app.html

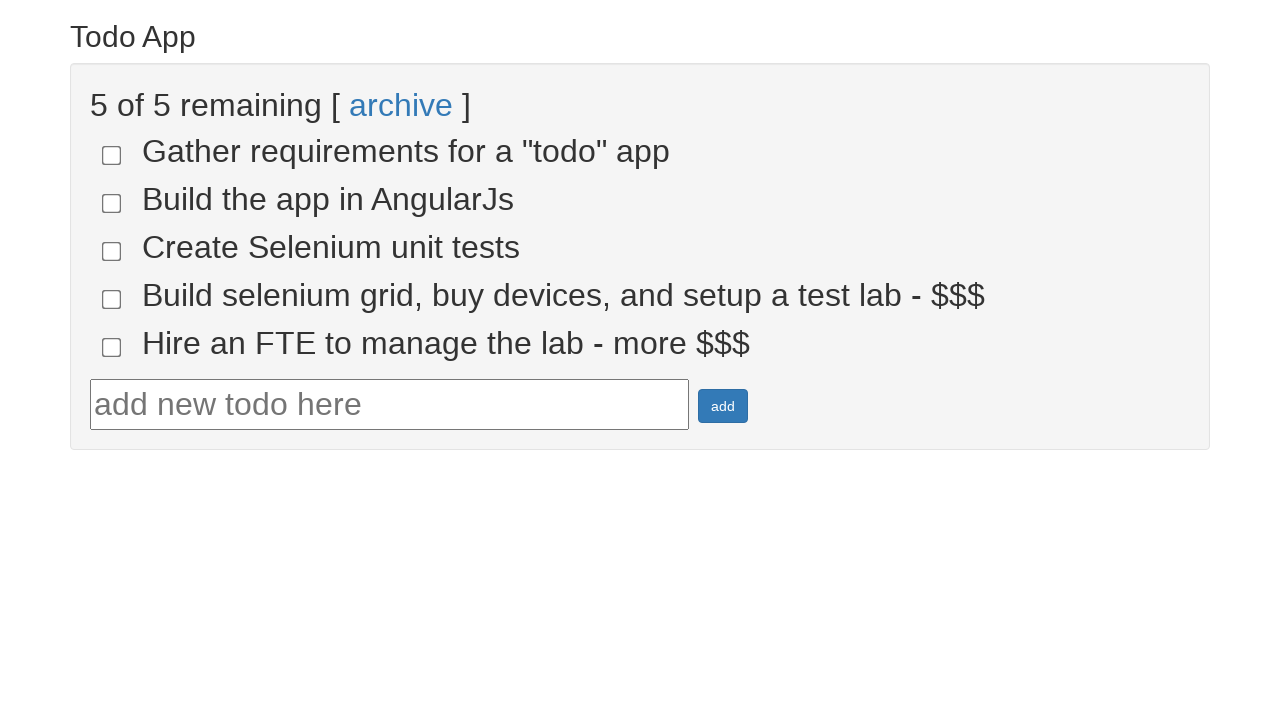

Navigated to todo application
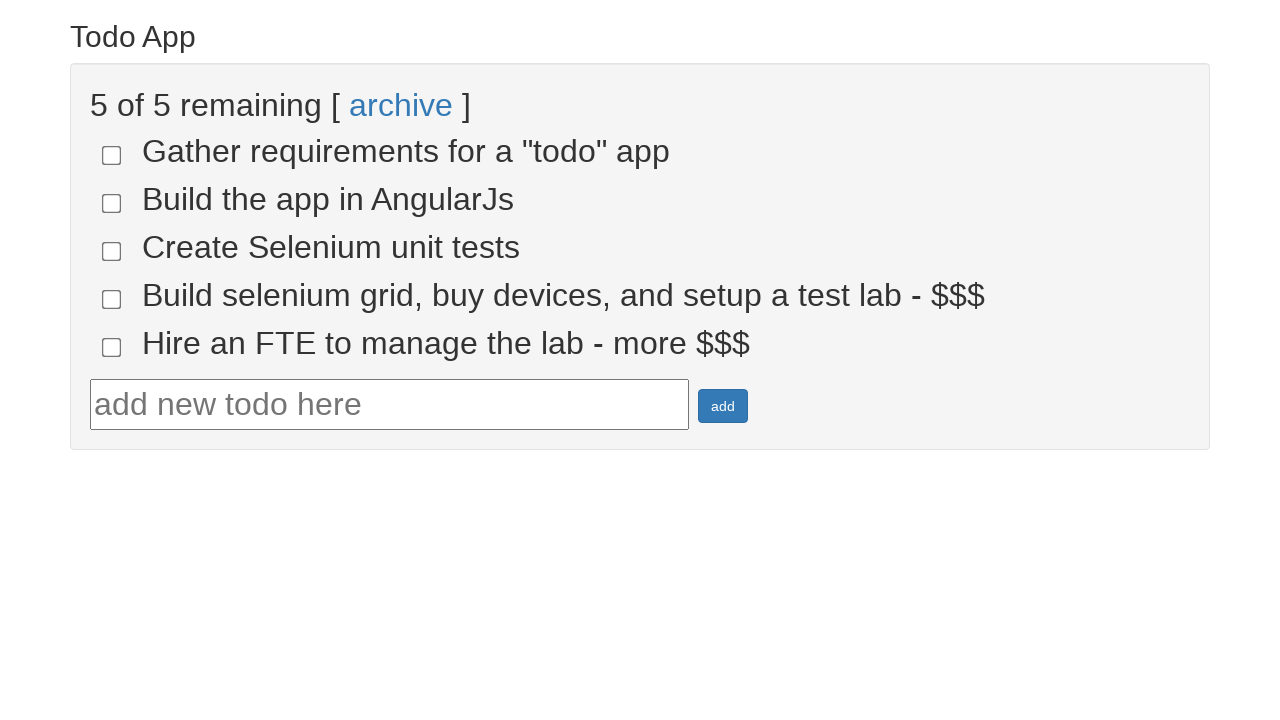

Checked the first todo item (todo-4) at (112, 299) on input[name='todo-4']
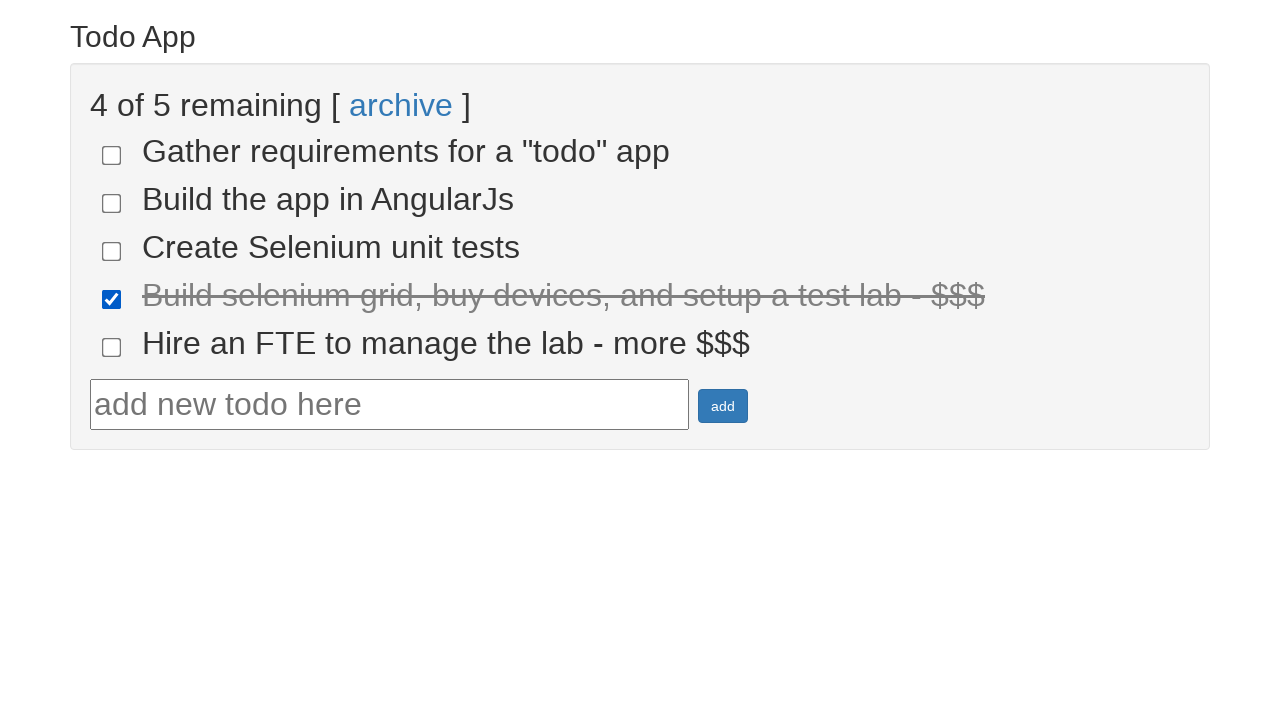

Checked the second todo item (todo-5) at (112, 347) on input[name='todo-5']
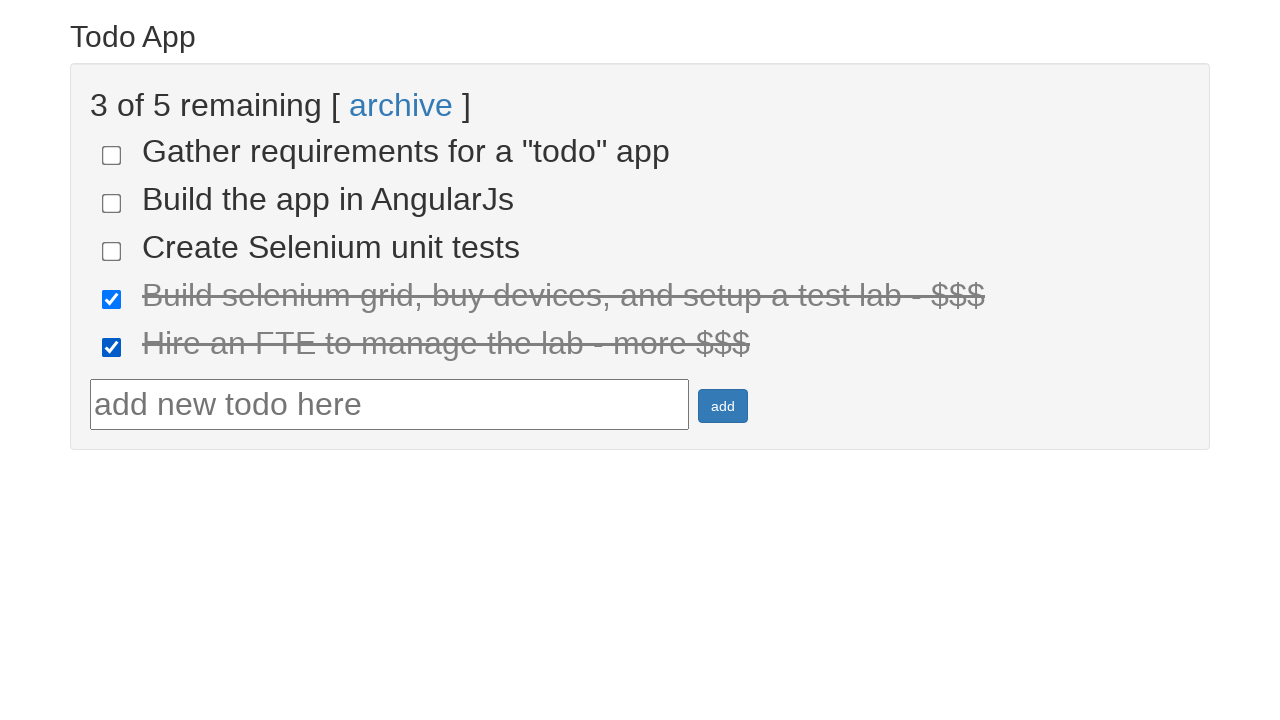

Verified that 2 items are marked as done
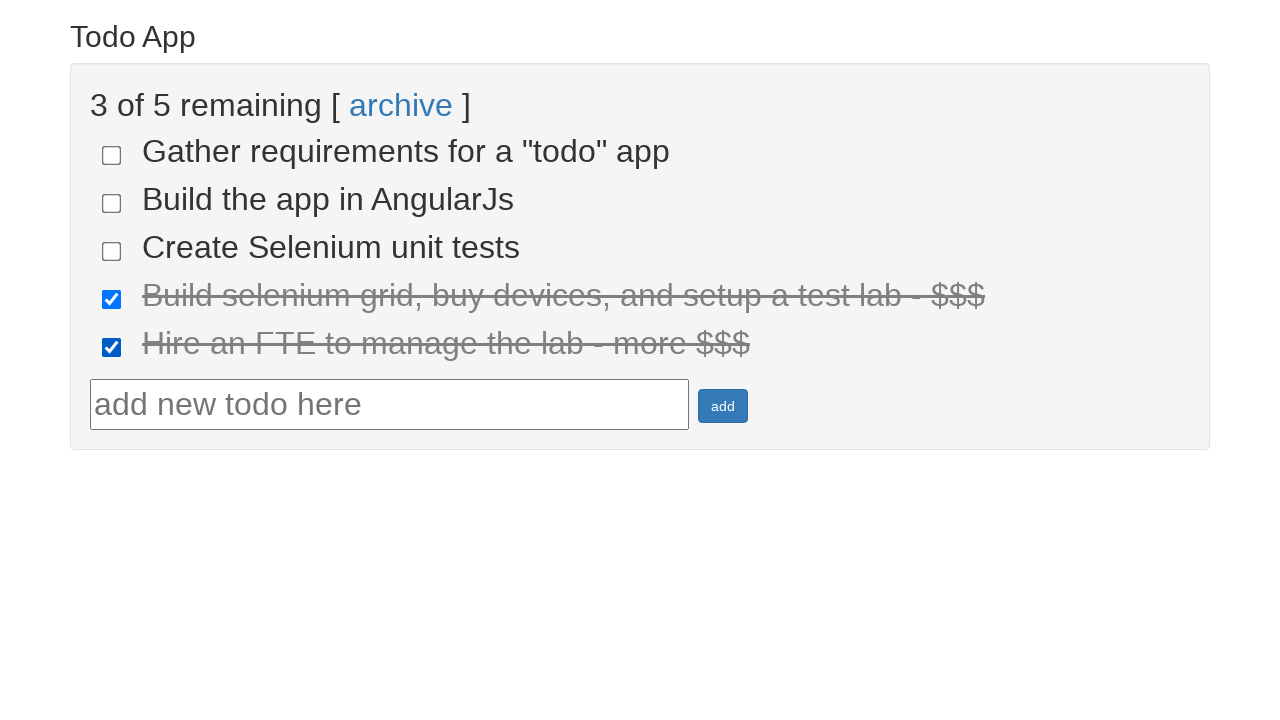

Entered text 'Run your first Selenium Test' in the new todo field on #todotext
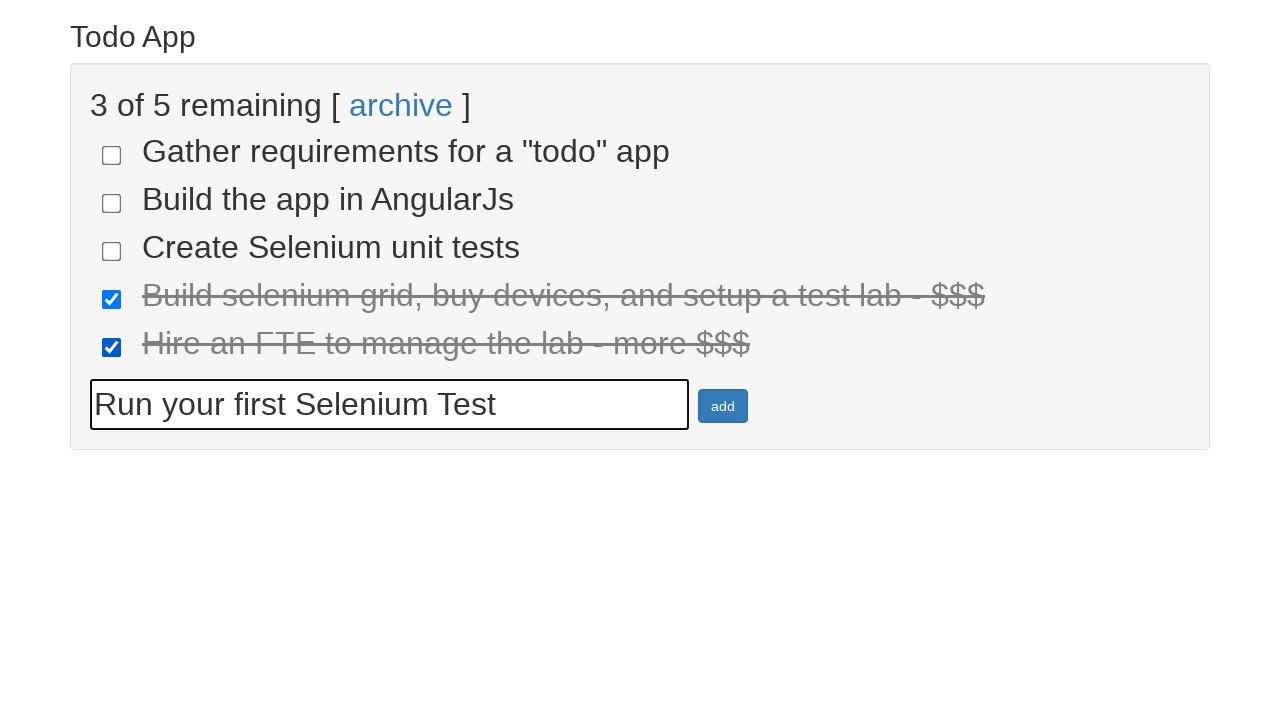

Clicked the add button to create new todo item at (723, 406) on #addbutton
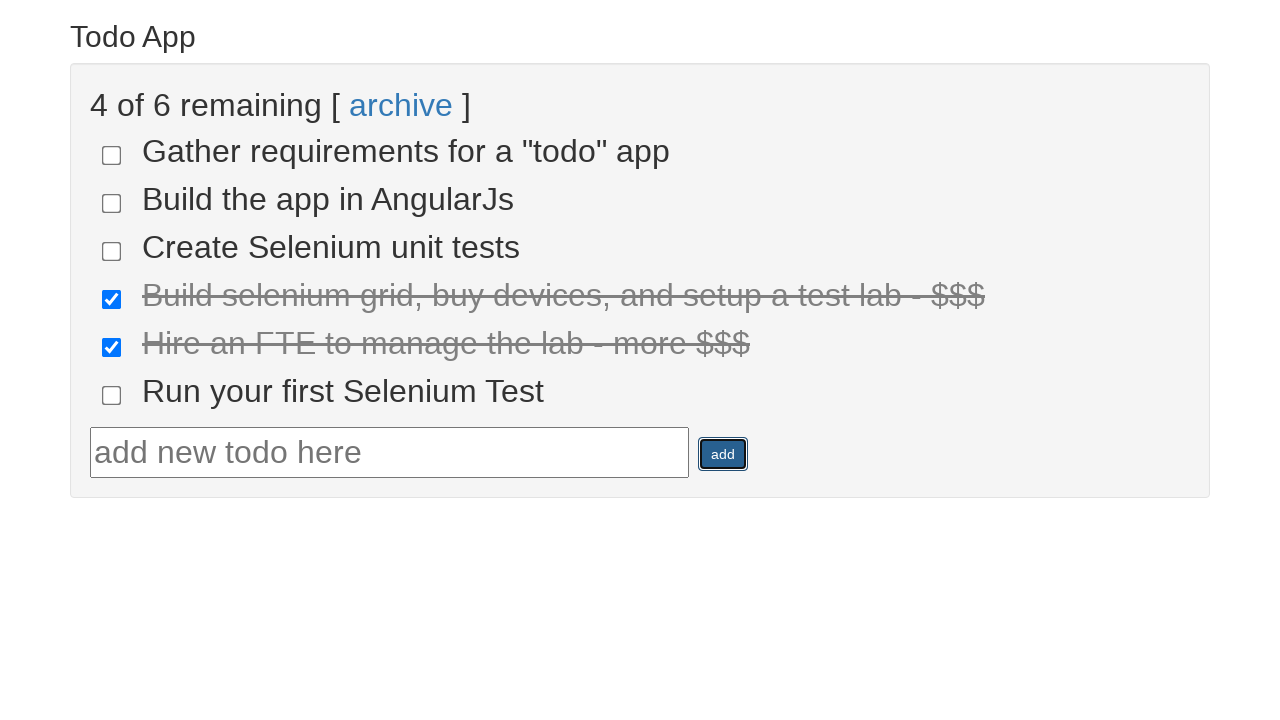

Verified that new todo 'Run your first Selenium Test' was added successfully
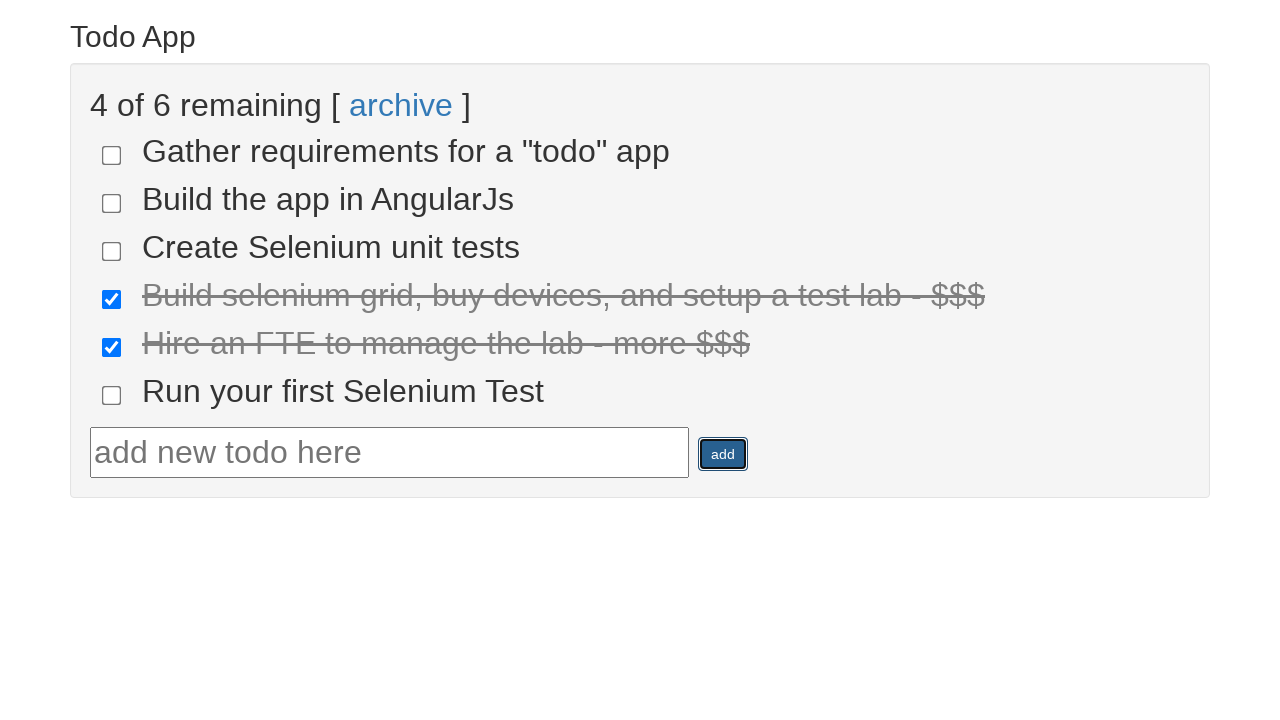

Clicked the archive link to archive completed todos at (401, 105) on text=archive
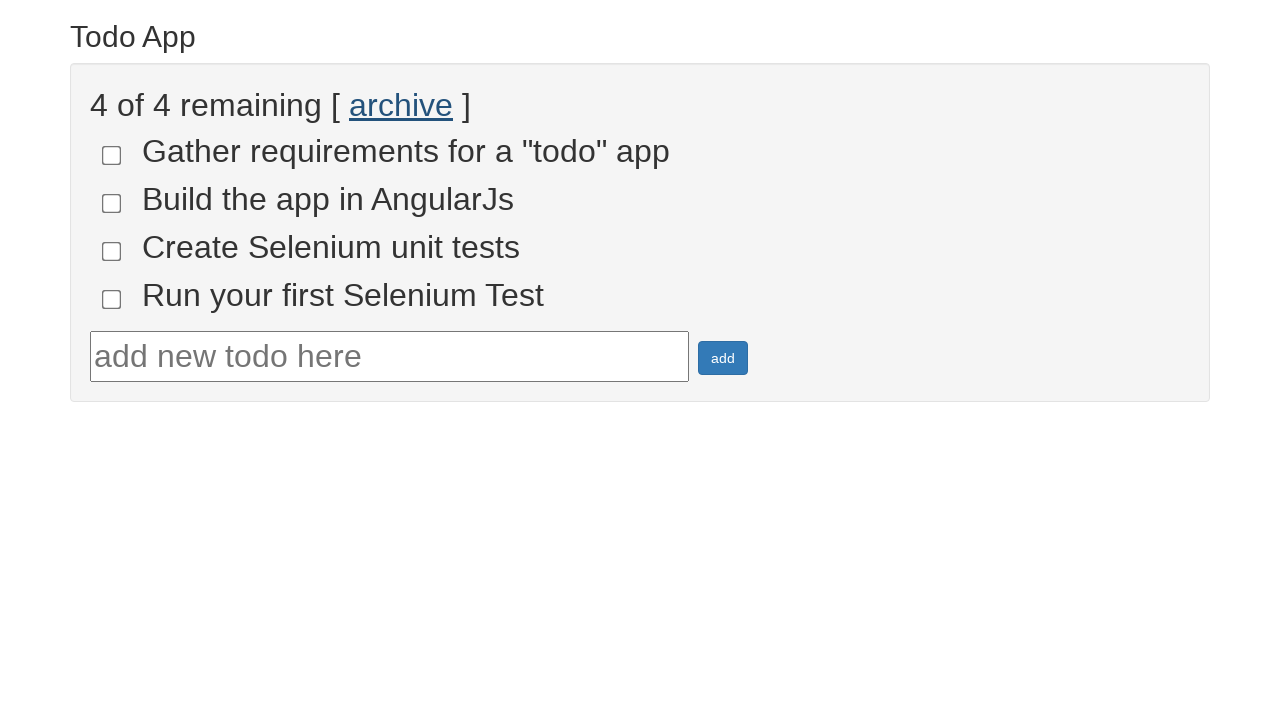

Verified that 4 items remain as not done after archiving
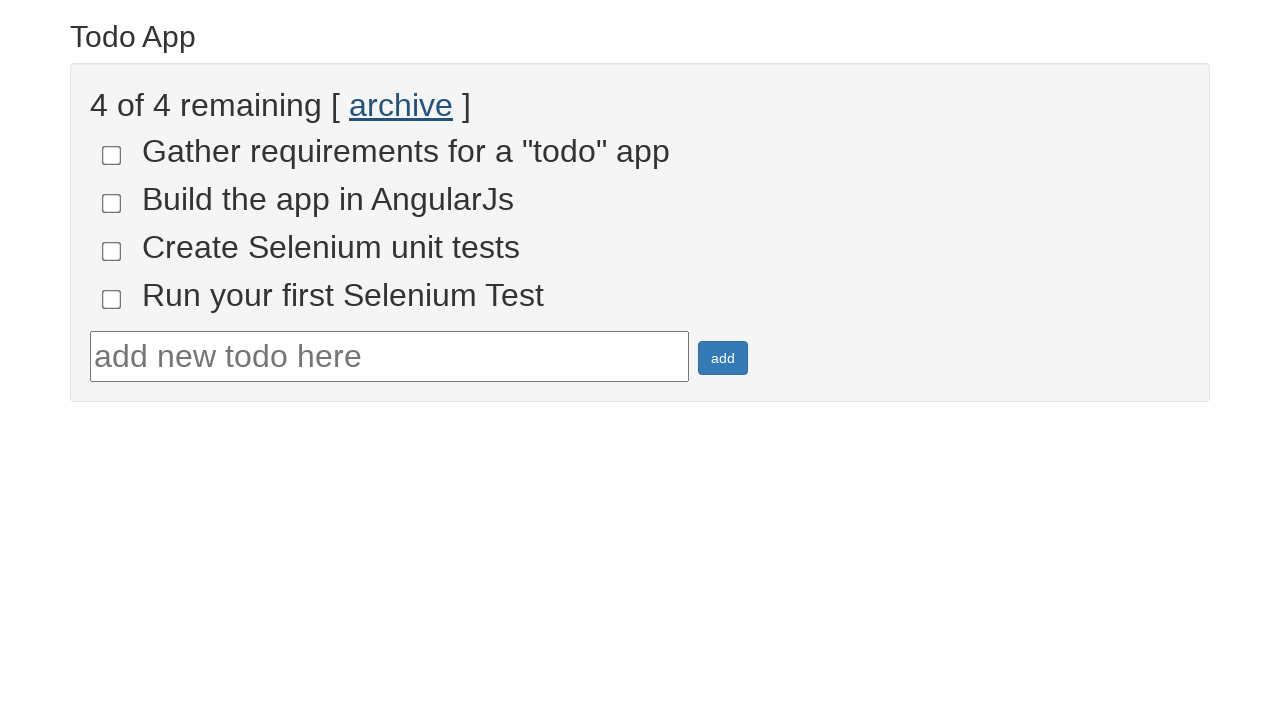

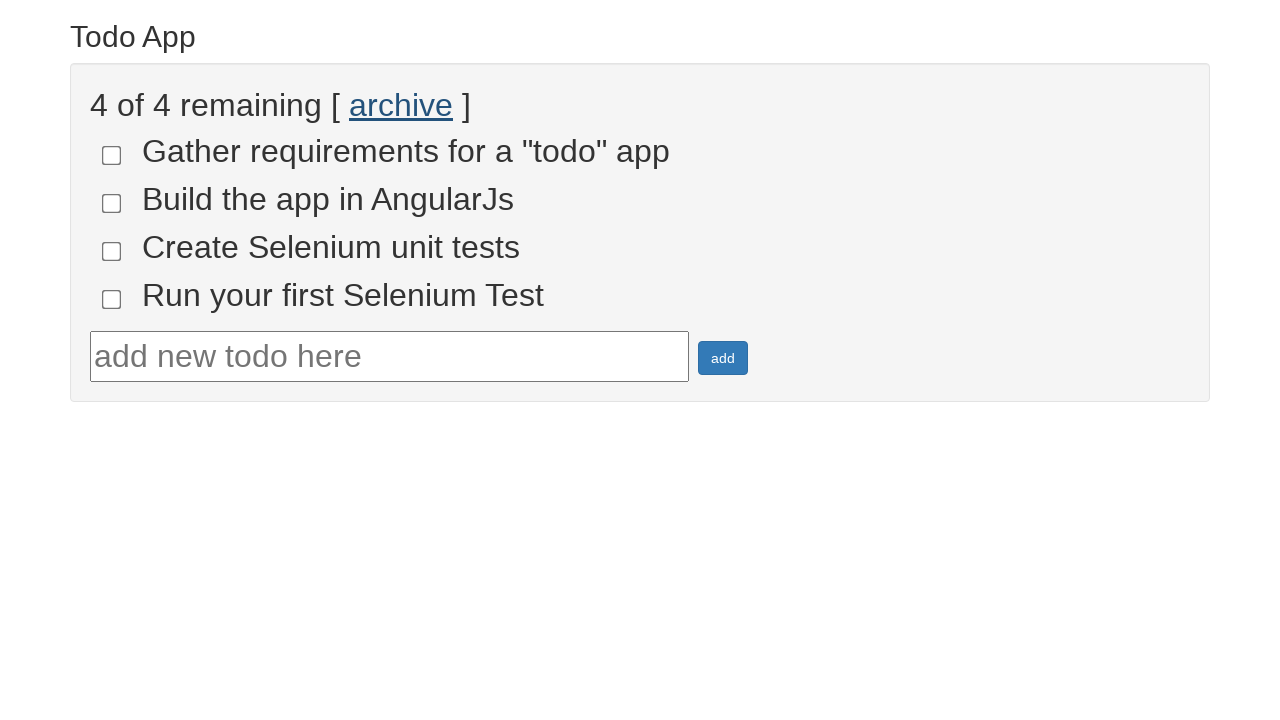